Tests window handle functionality by clicking a link to open a new window, switching between windows, and verifying page titles and content

Starting URL: https://the-internet.herokuapp.com/windows

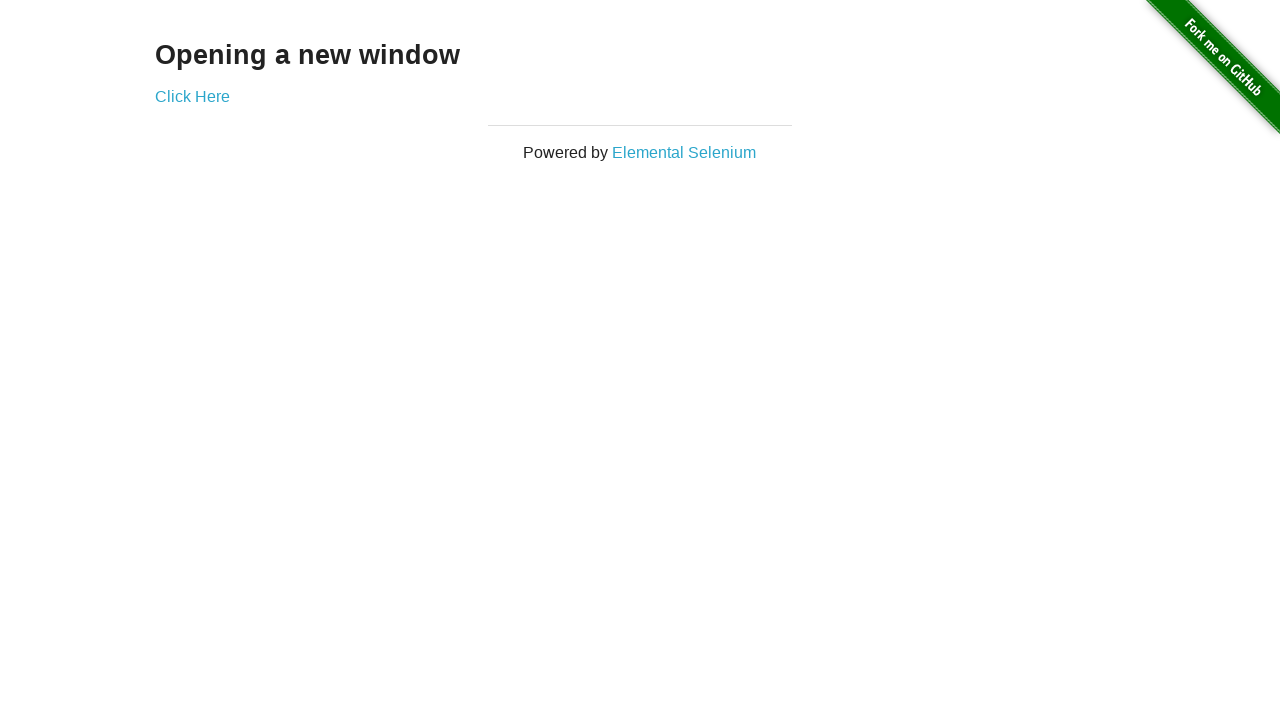

Retrieved heading text from first page
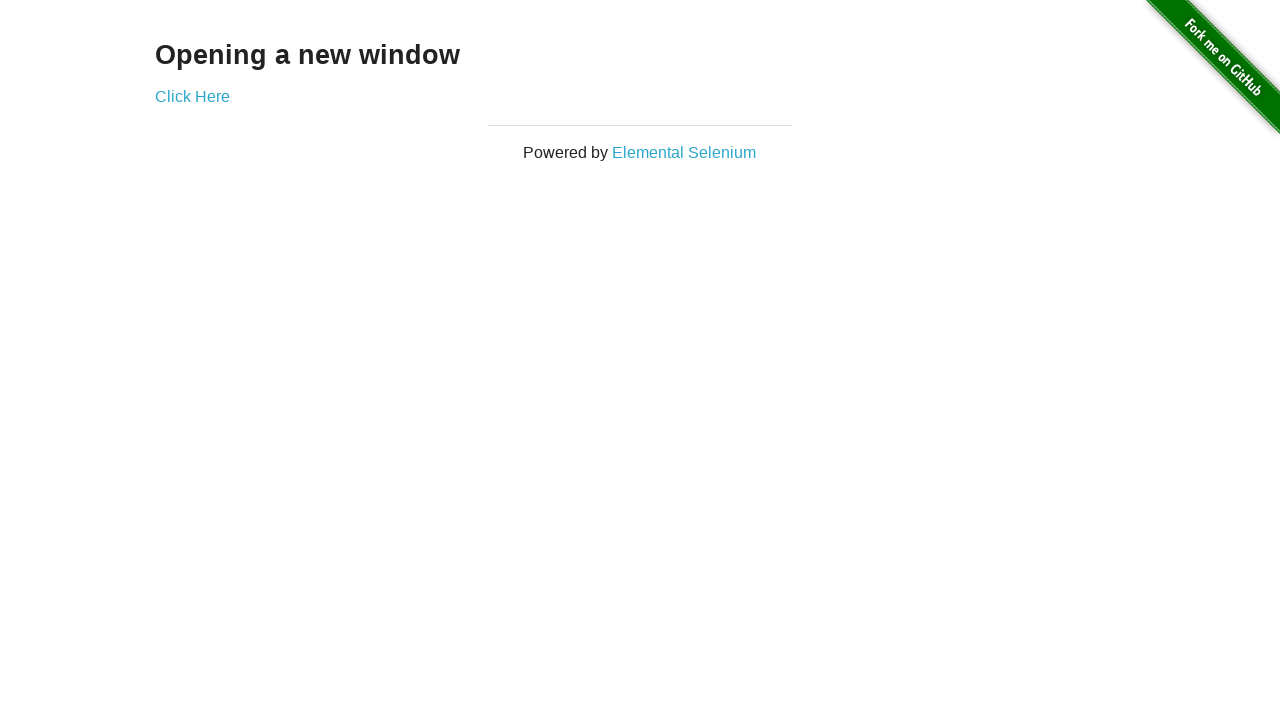

Verified heading text is 'Opening a new window'
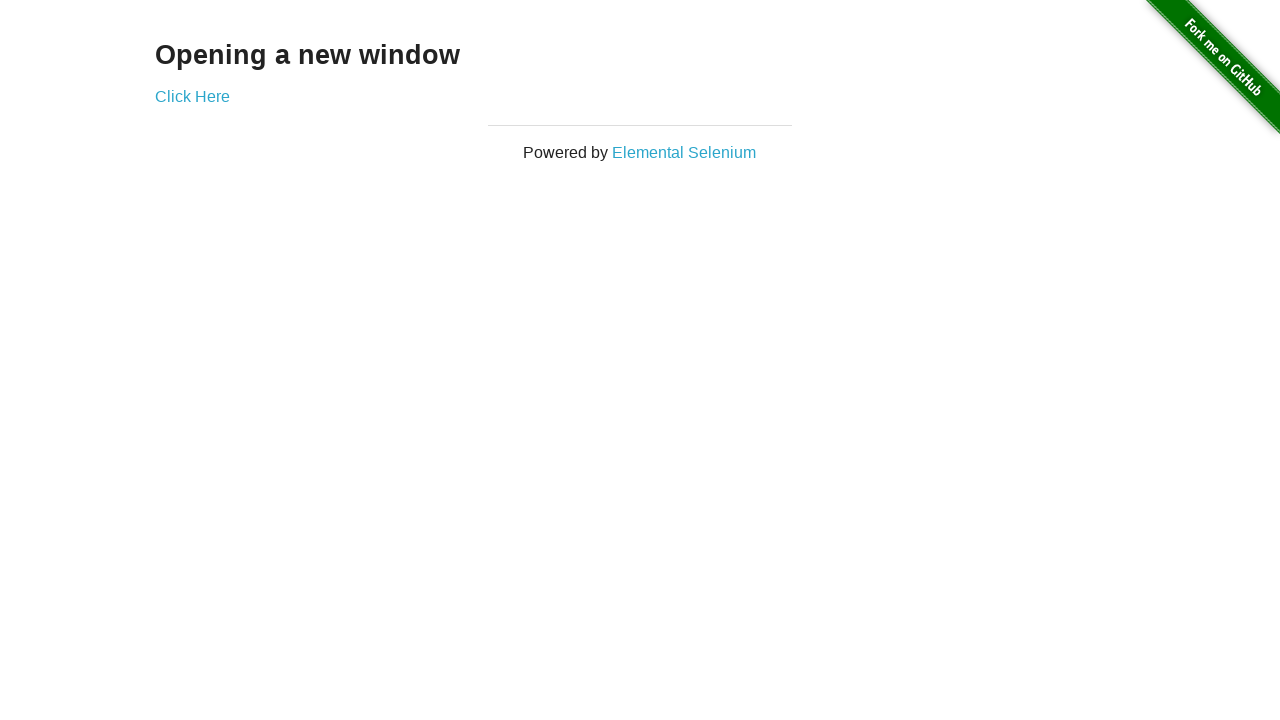

Verified first page title is 'The Internet'
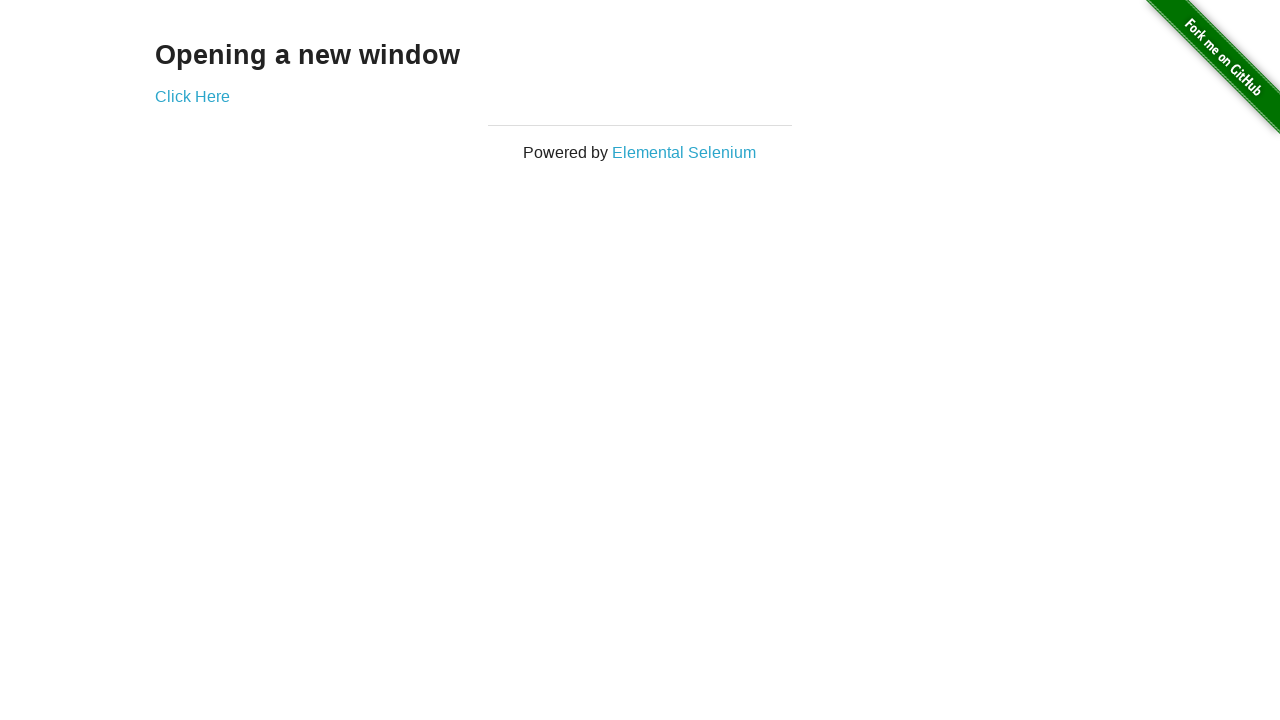

Clicked 'Click Here' link to open new window at (192, 96) on text=Click Here
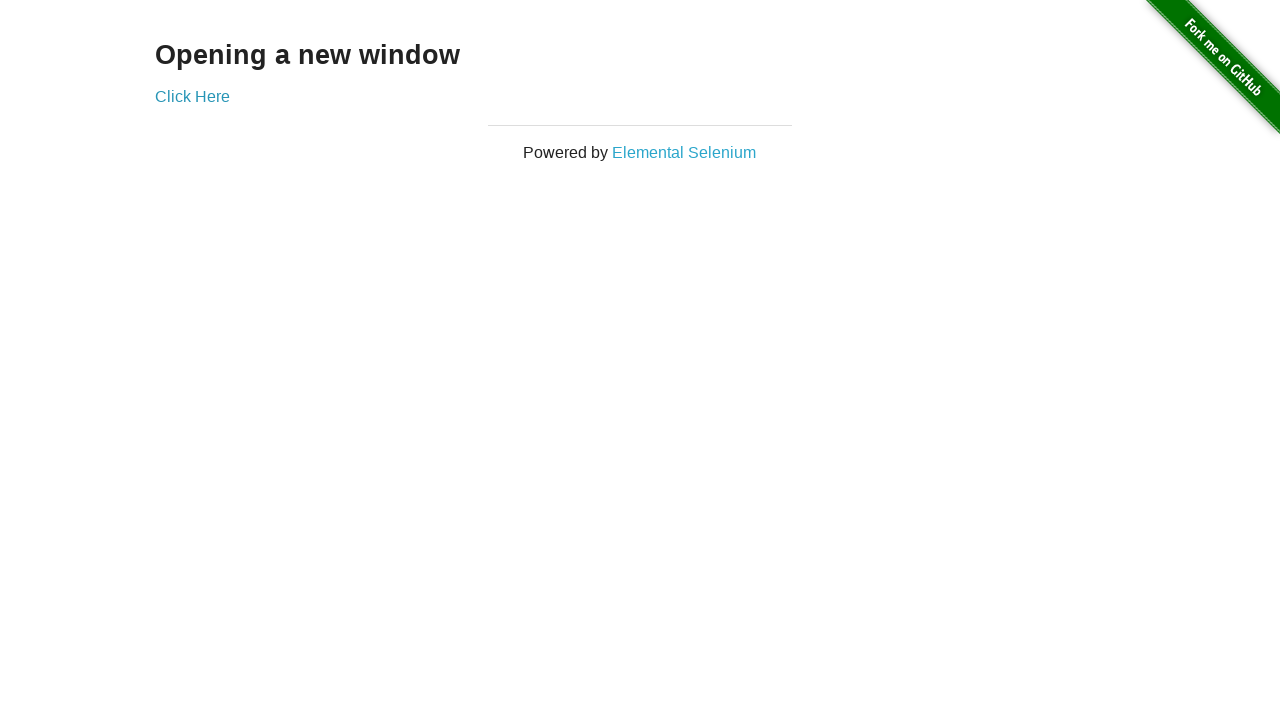

New window loaded and page state ready
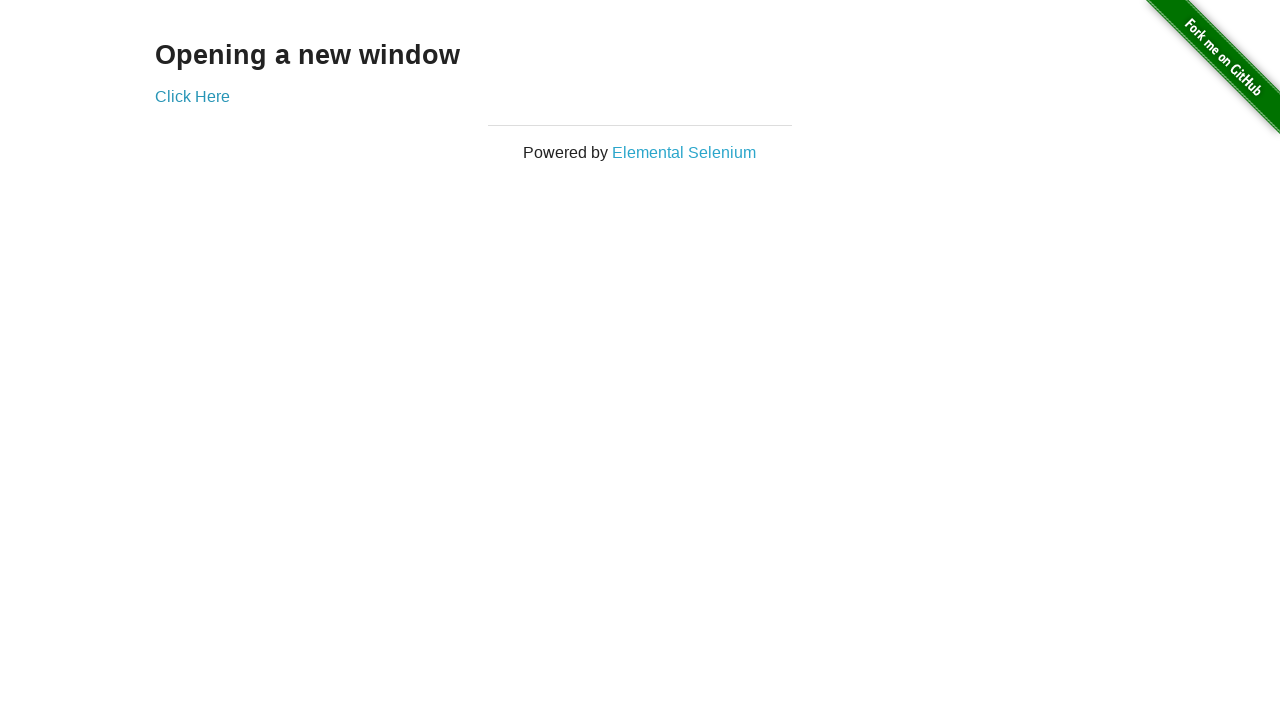

Verified new window title is 'New Window'
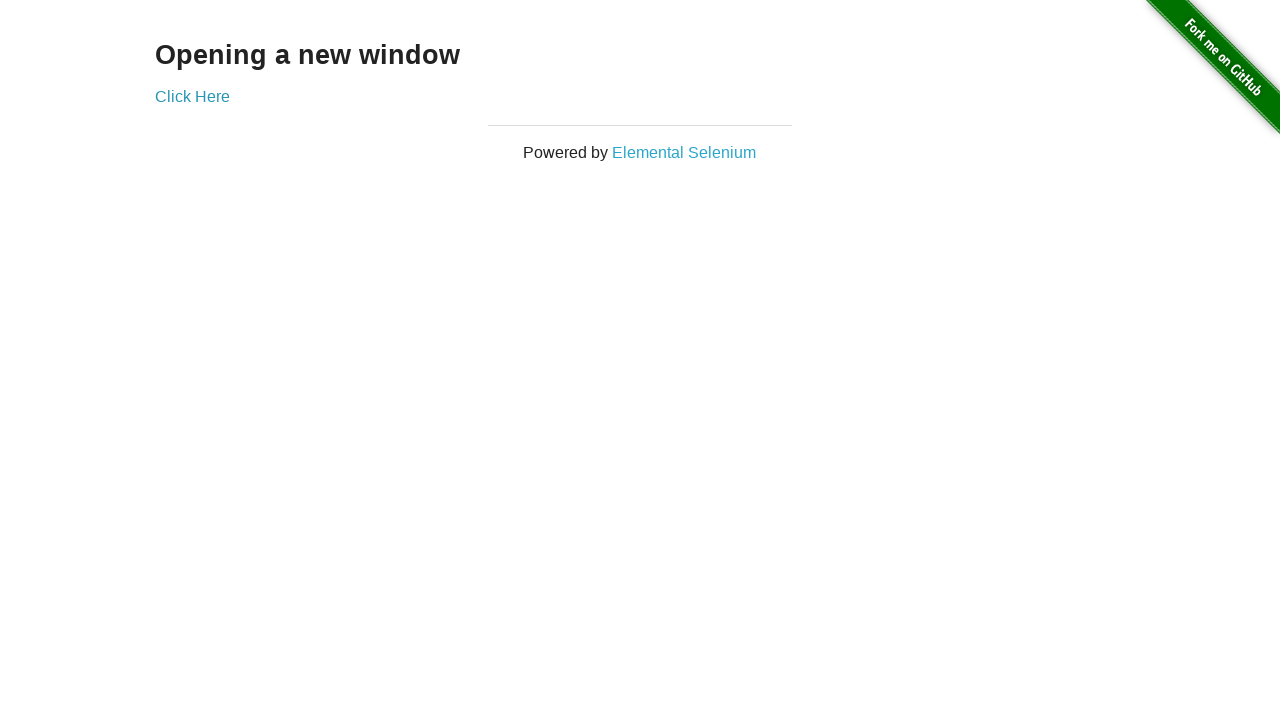

Verified switched back to first page with title 'The Internet'
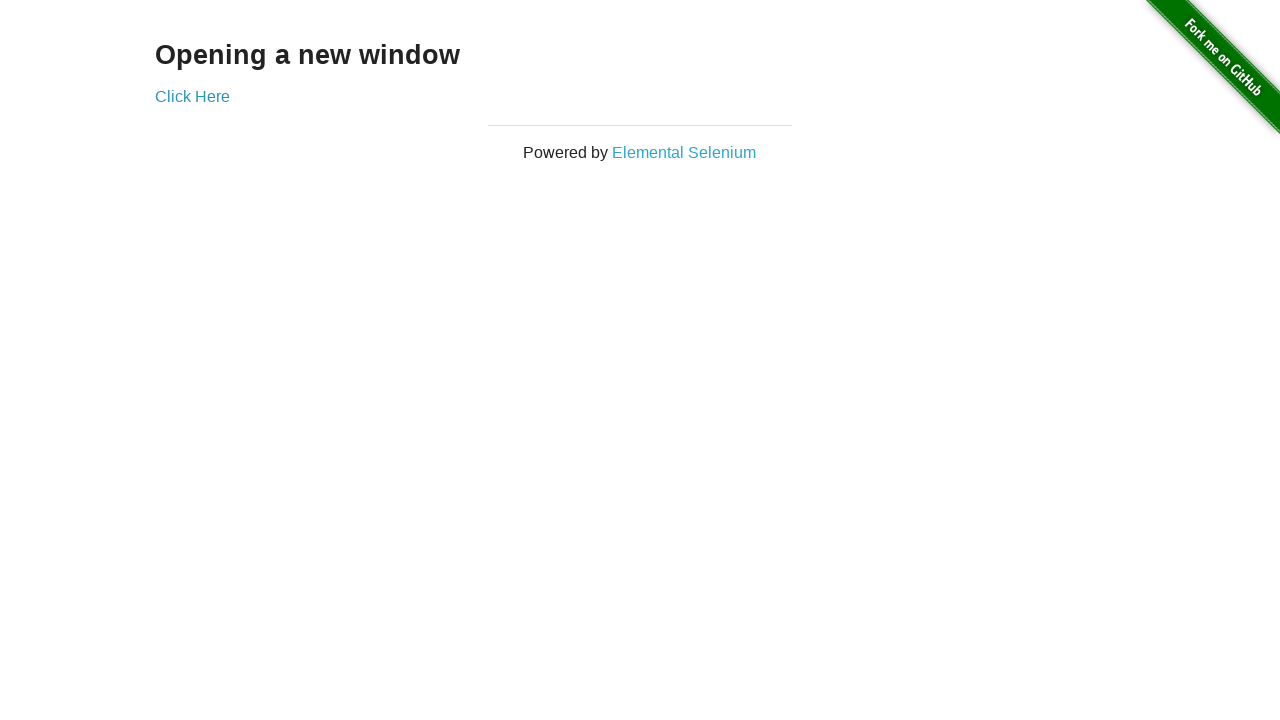

Switched to new window by bringing it to front
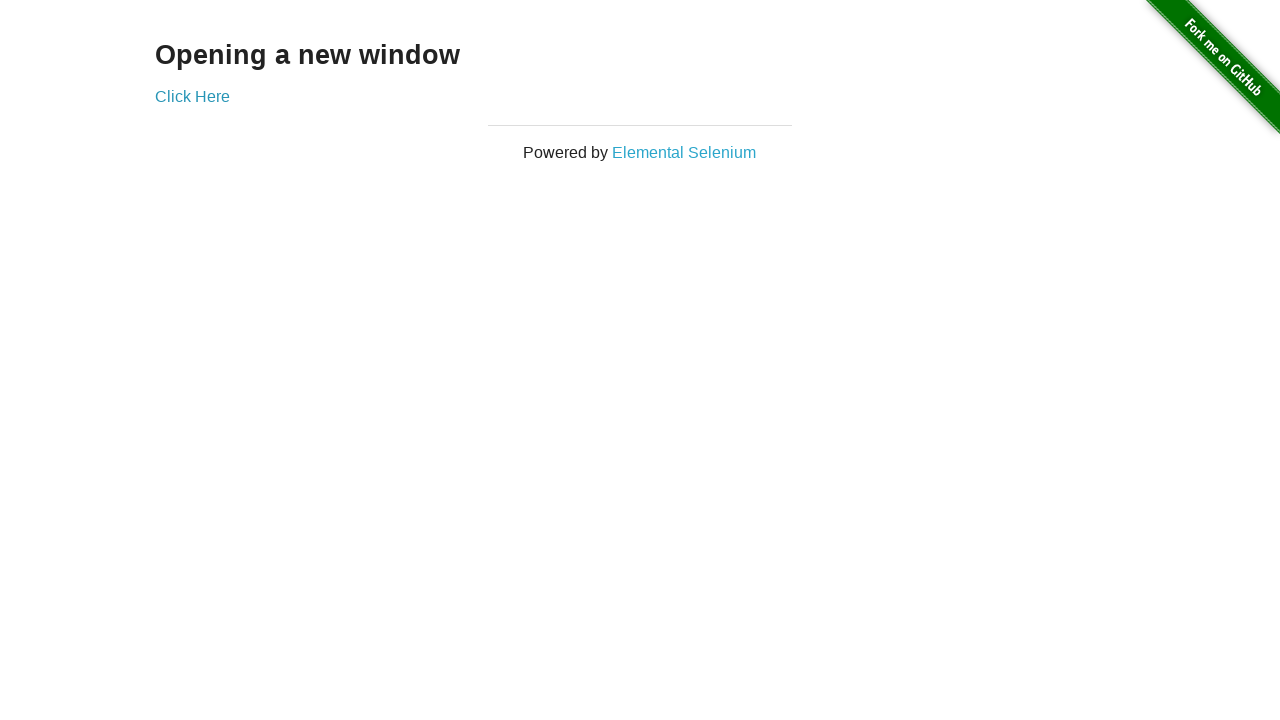

Switched back to first page by bringing it to front
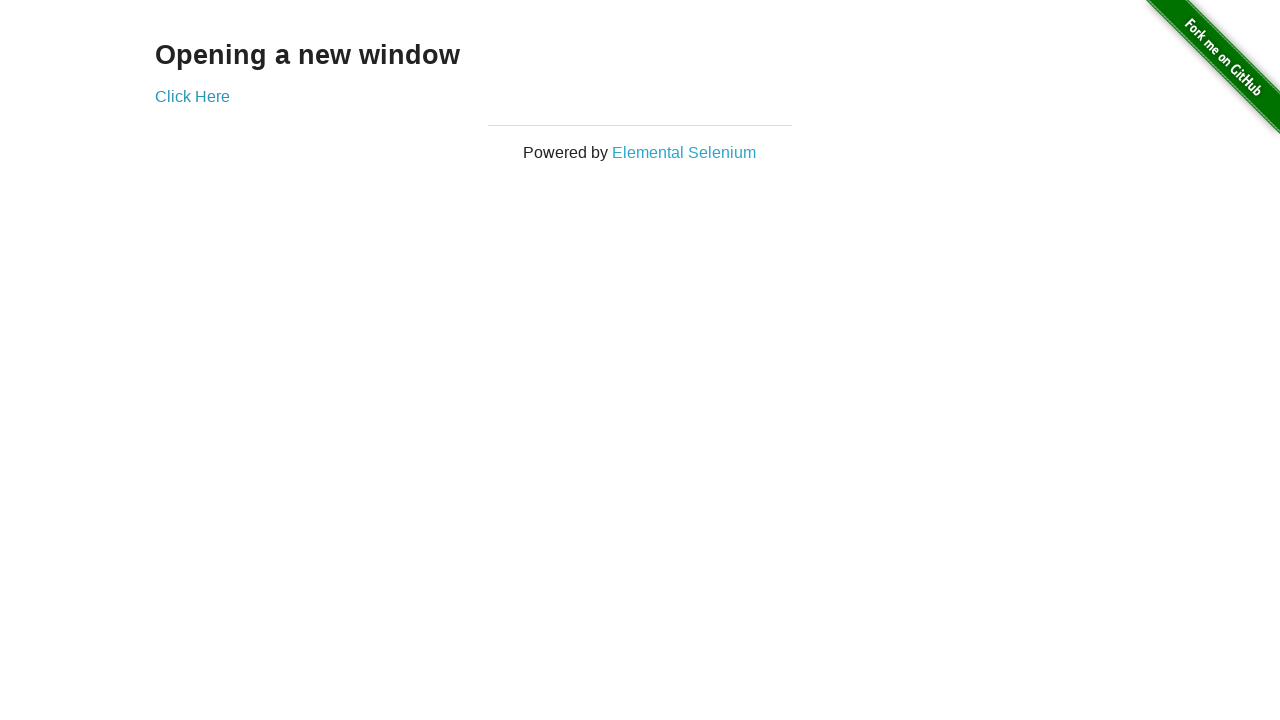

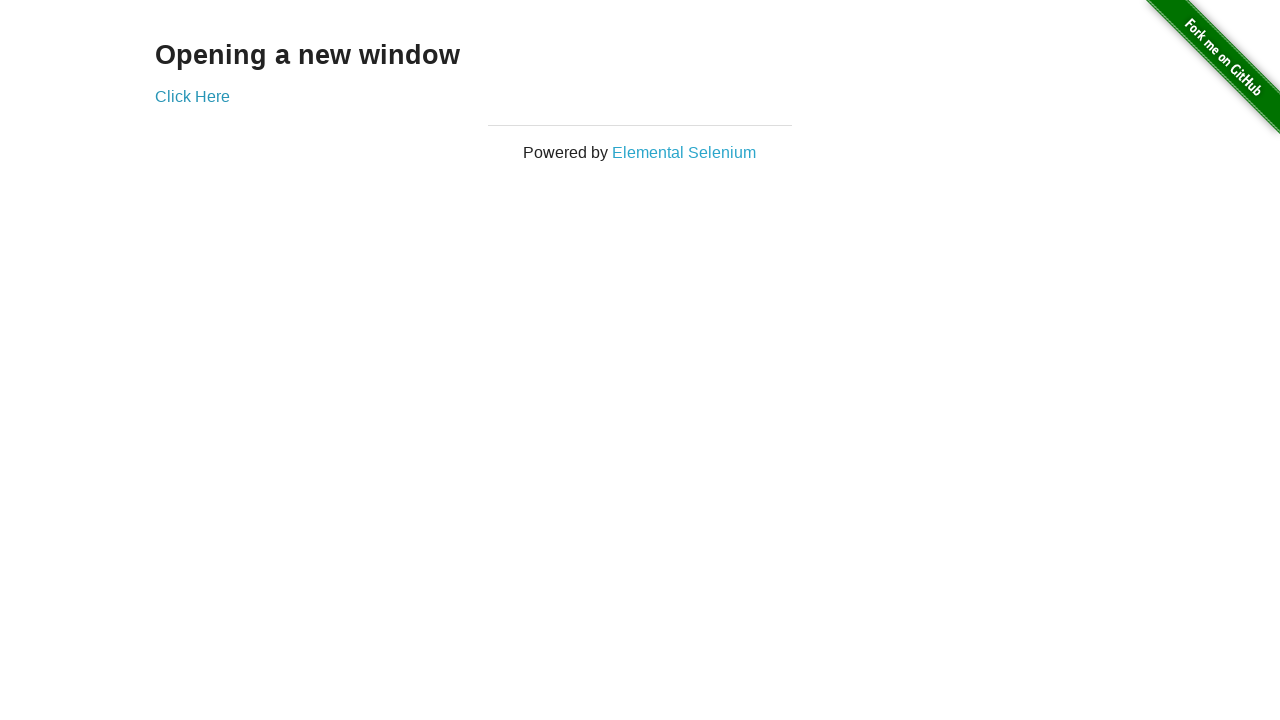